Tests window handling functionality by opening new windows, switching between them, counting opened tabs, and closing windows

Starting URL: https://www.leafground.com/window.xhtml

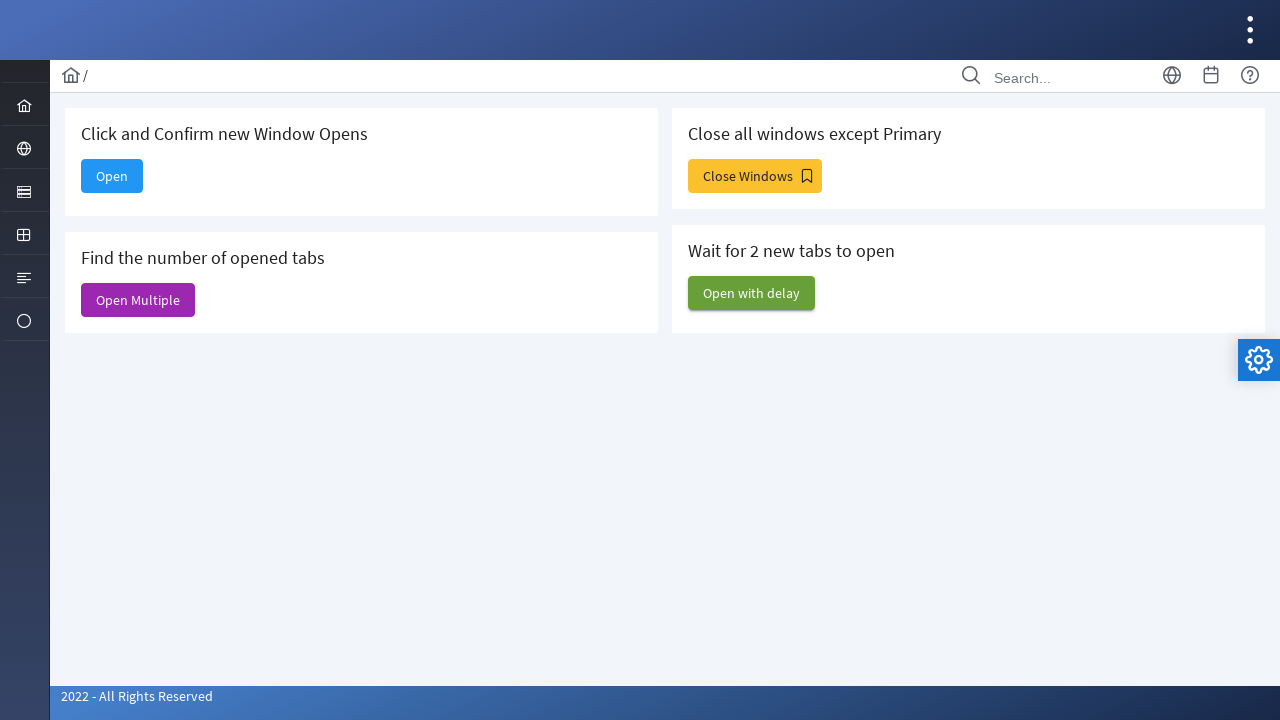

Clicked 'Open' button to open new window at (112, 176) on xpath=//span[text()='Open']
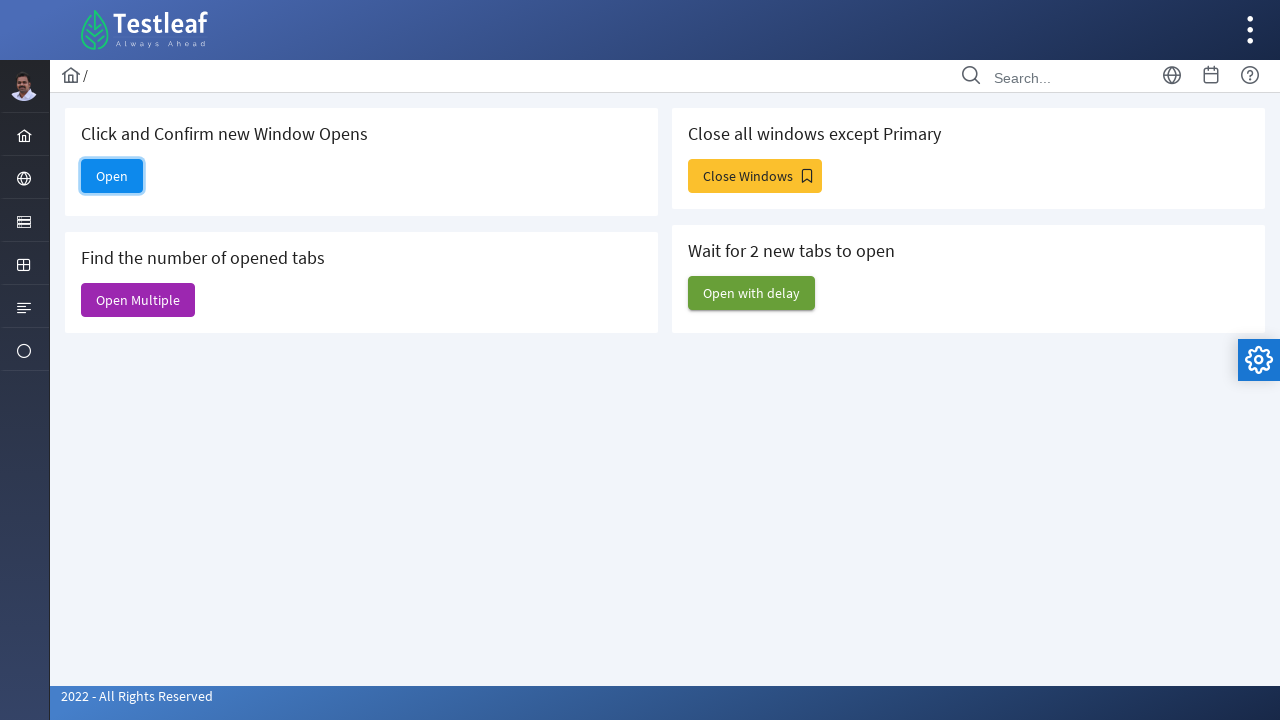

New window opened and captured
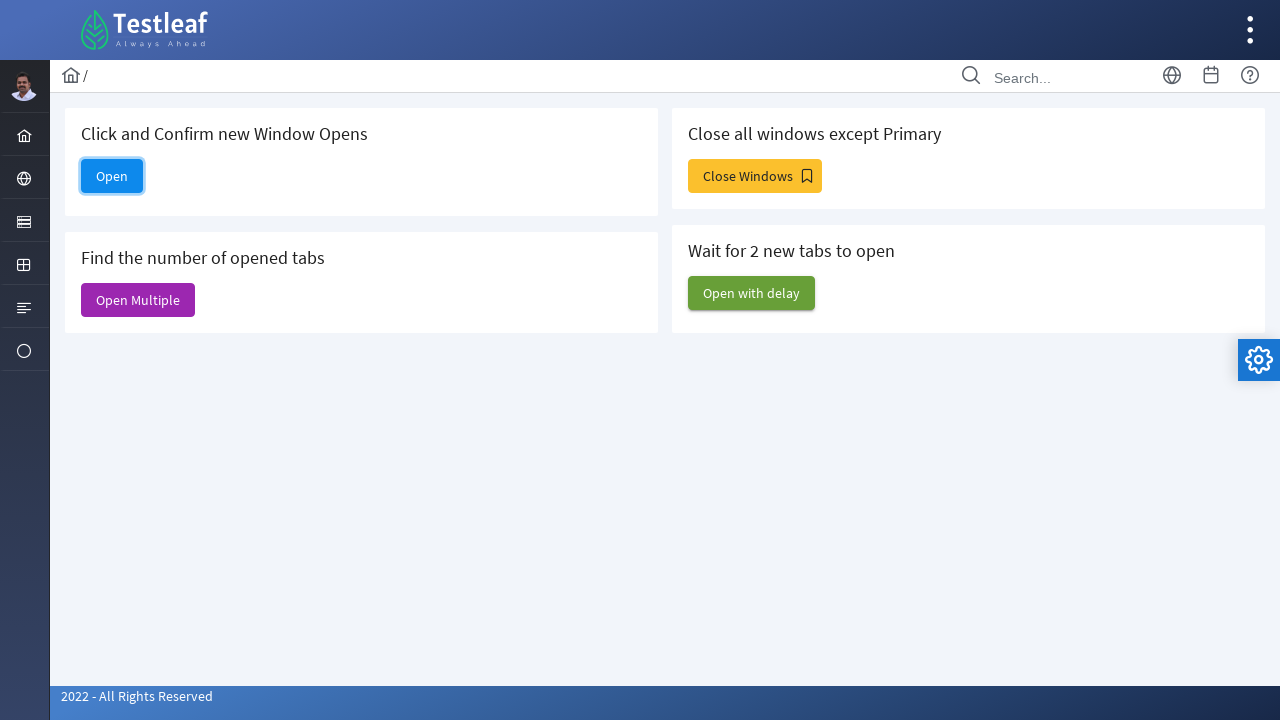

Closed the newly opened window
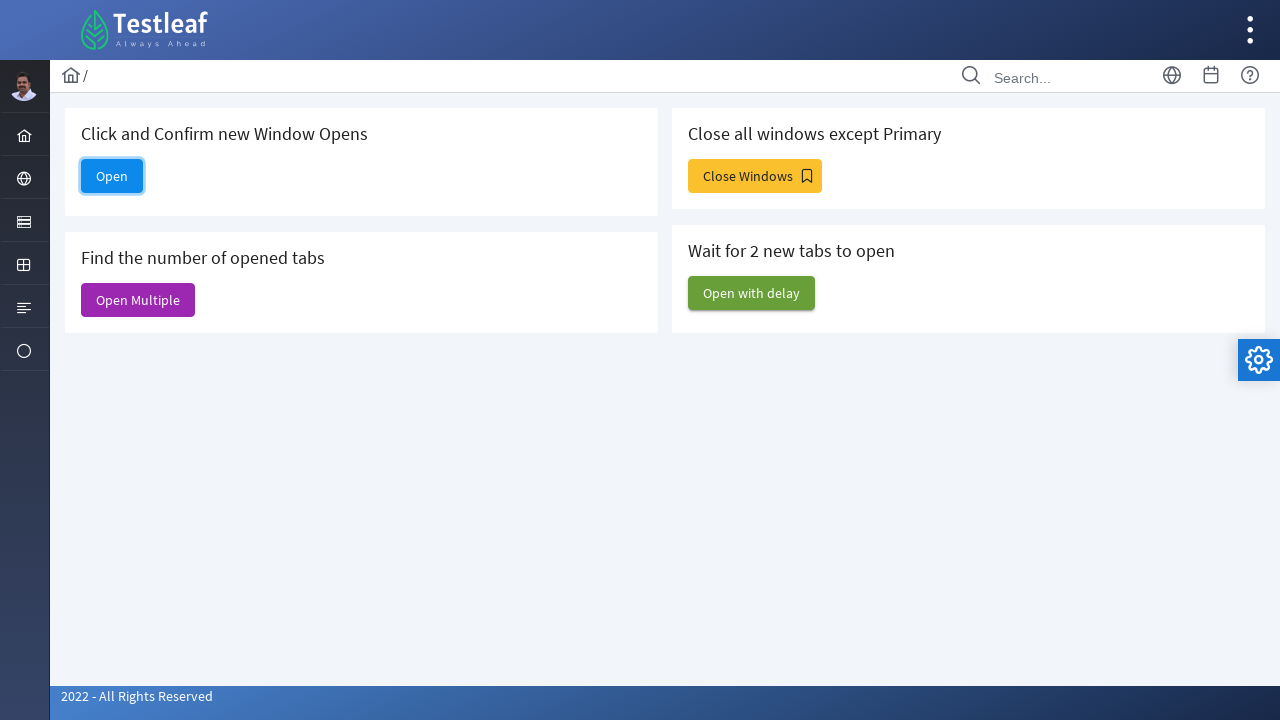

Clicked 'Open Multiple' button to open multiple windows at (138, 300) on xpath=//span[text()='Open Multiple']
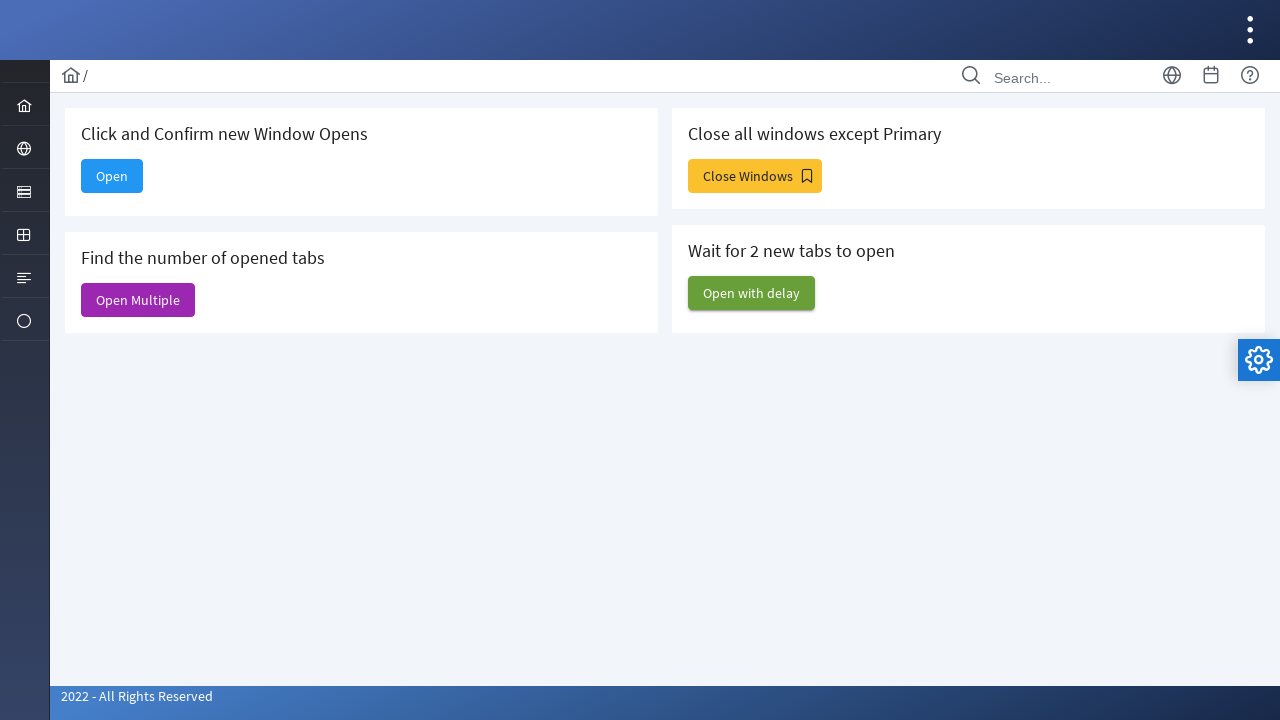

First window opened and captured
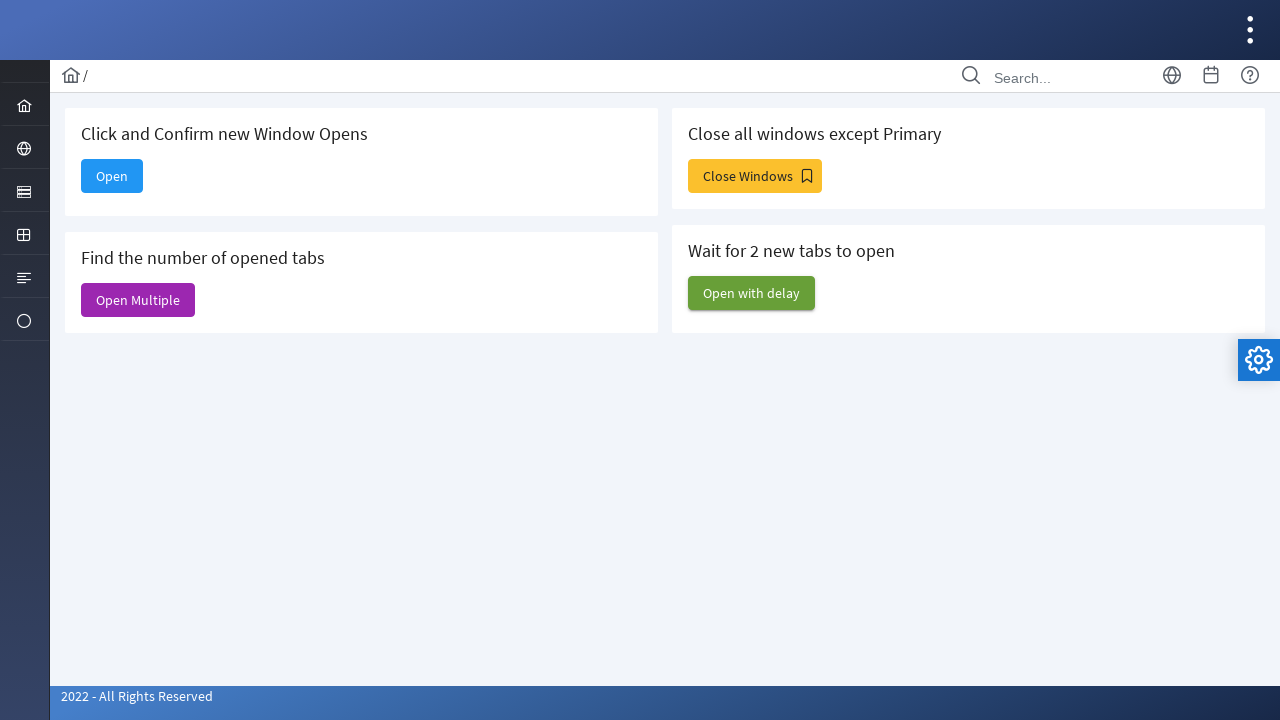

Second window opened and captured
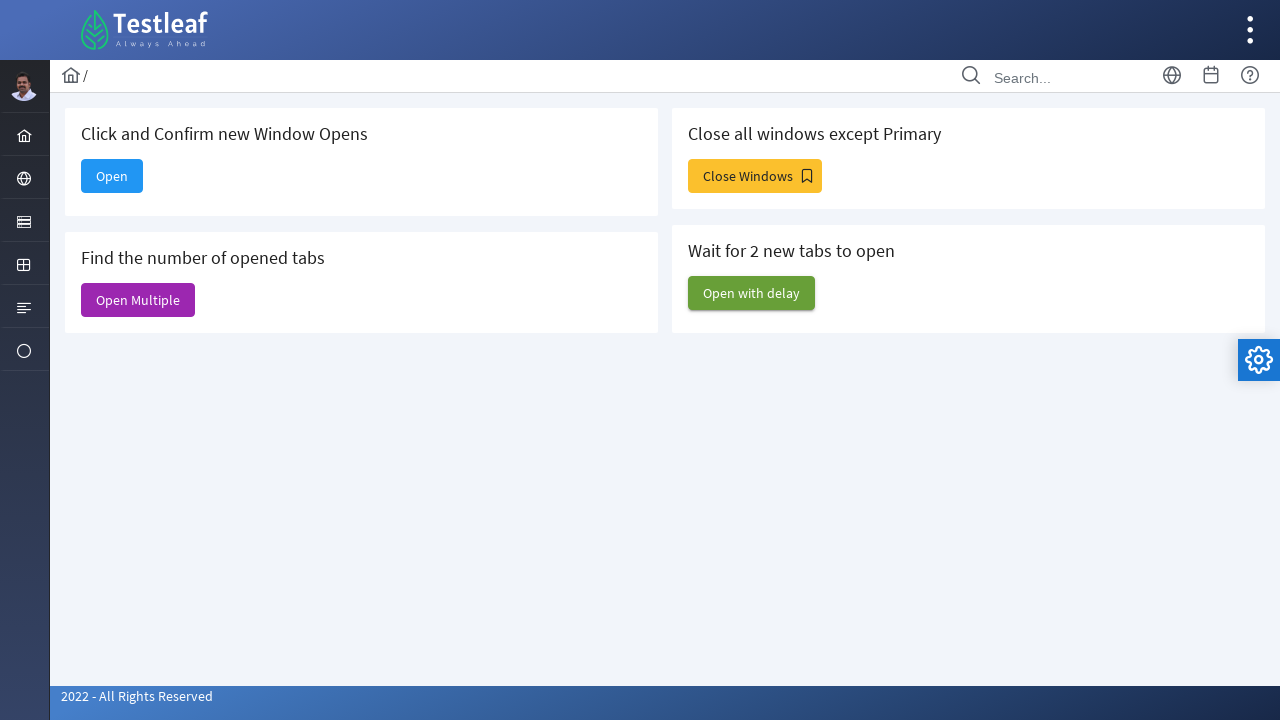

Closed first window
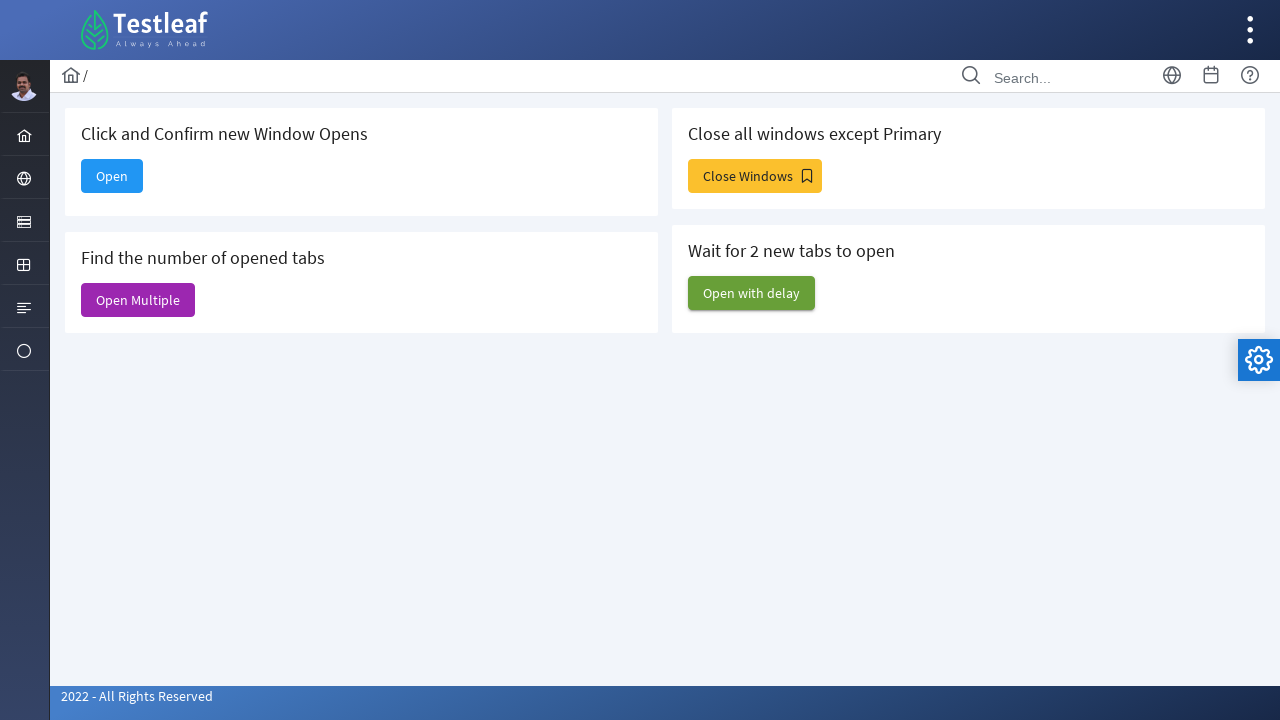

Closed second window
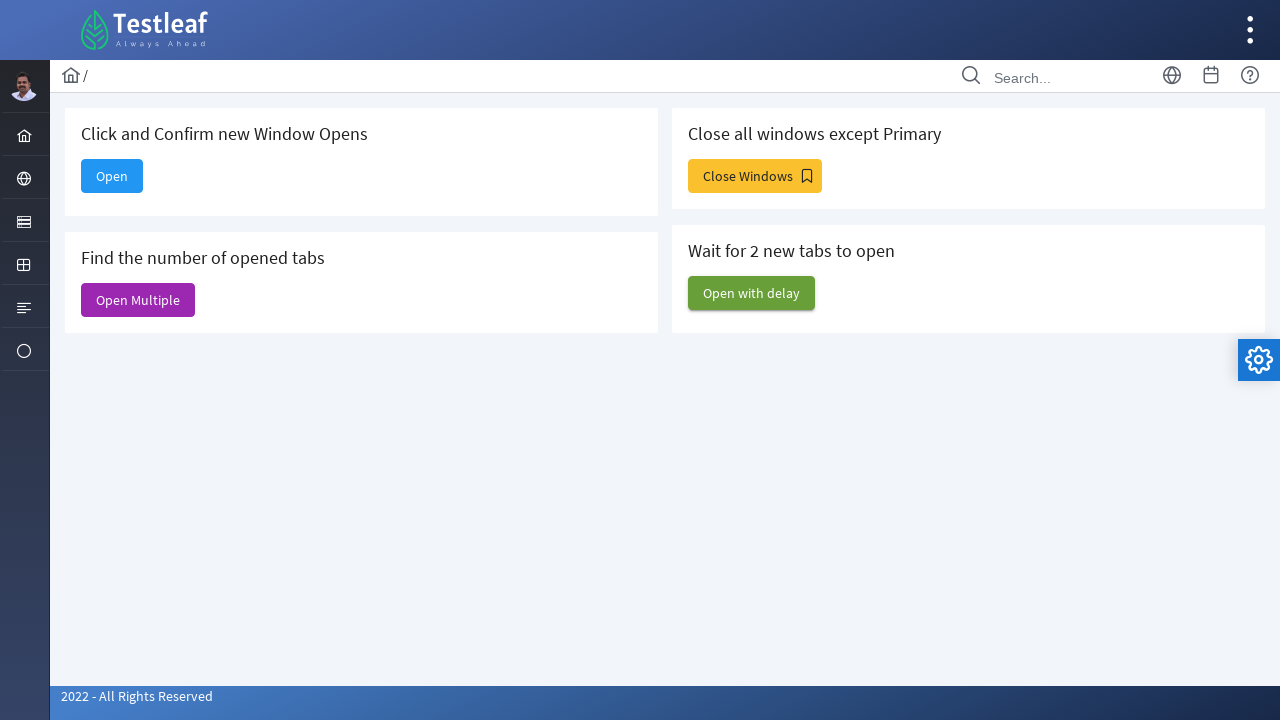

Captured number of pages before closing windows
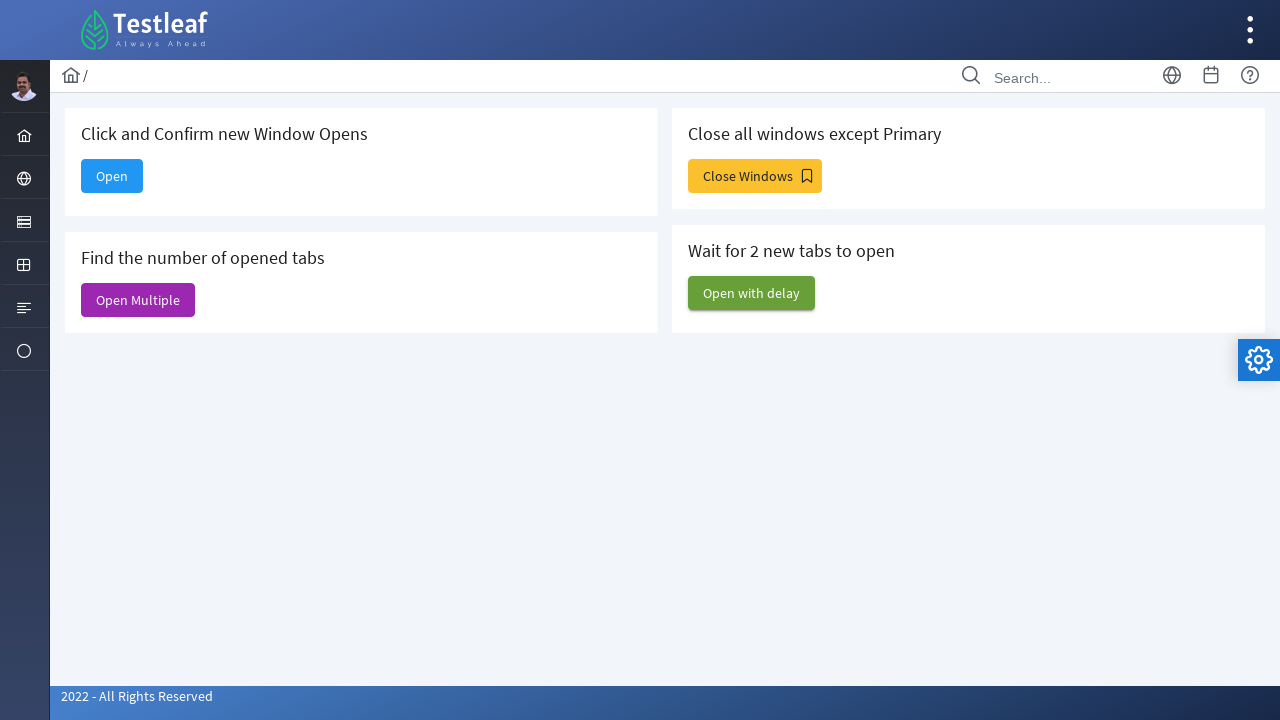

Clicked 'Close Windows' button at (755, 176) on xpath=//span[text()='Close Windows']
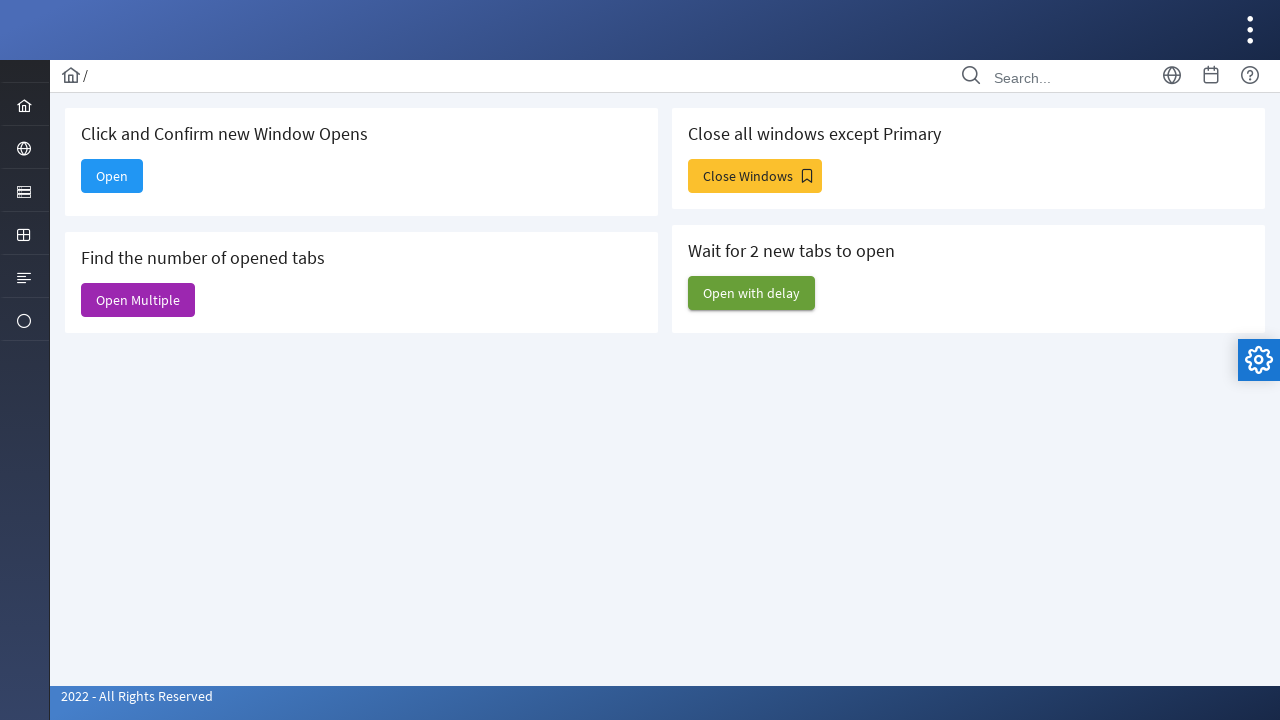

Waited 1000ms for windows to open
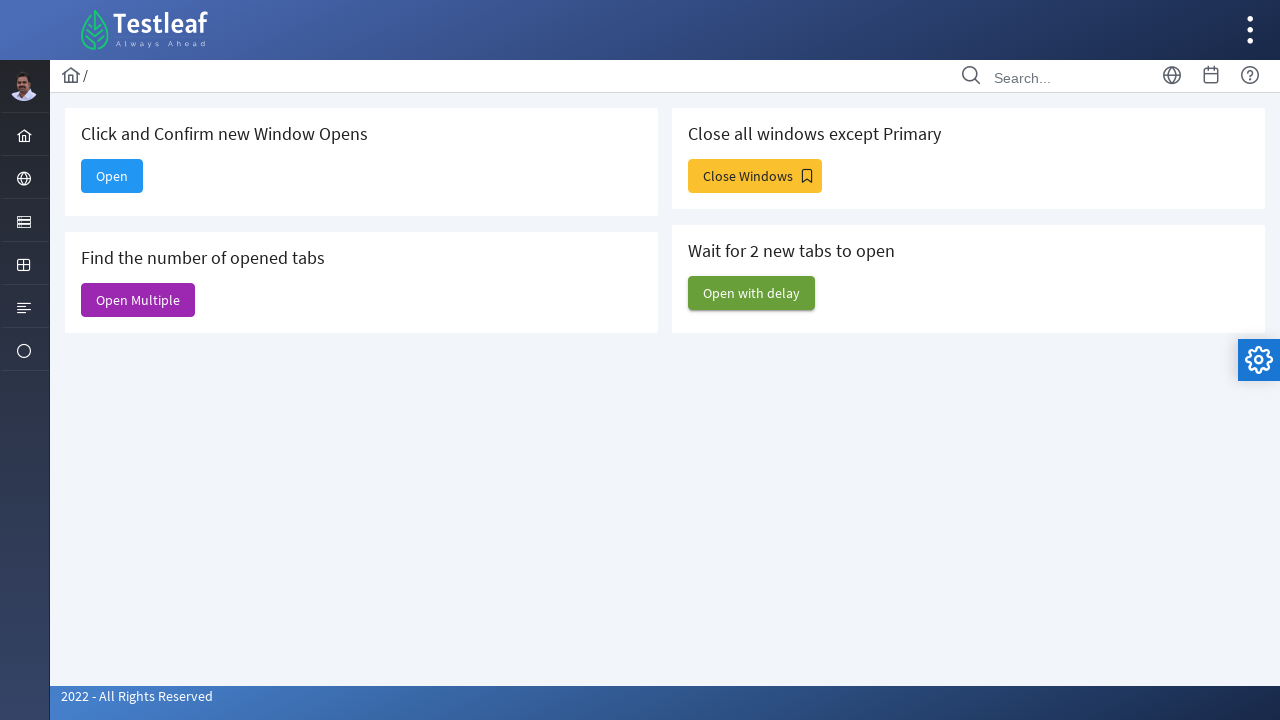

Closed a non-primary window
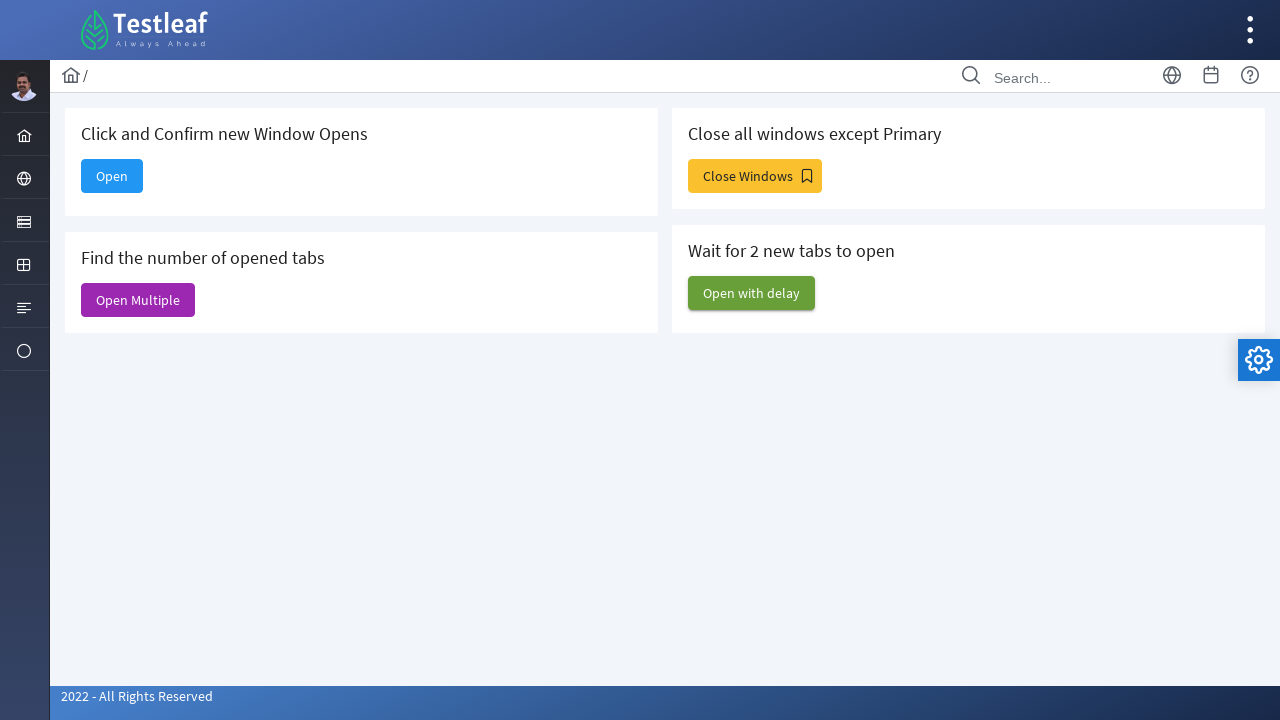

Closed a non-primary window
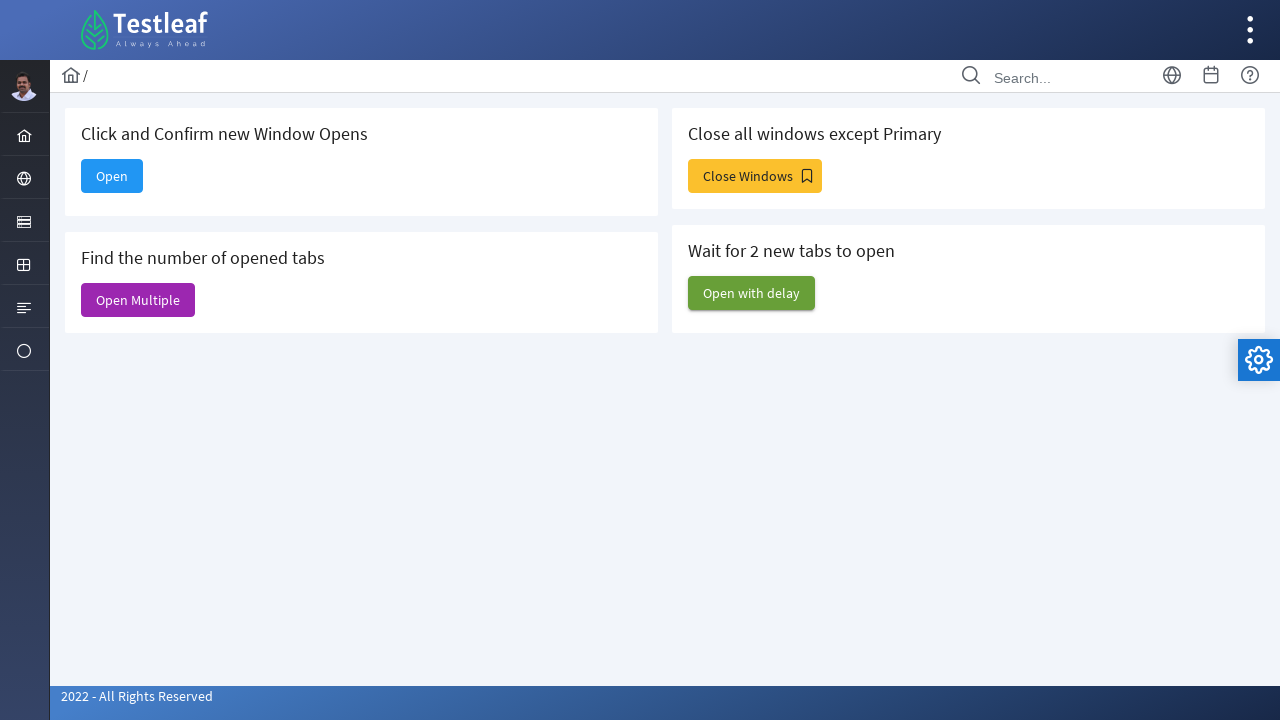

Closed a non-primary window
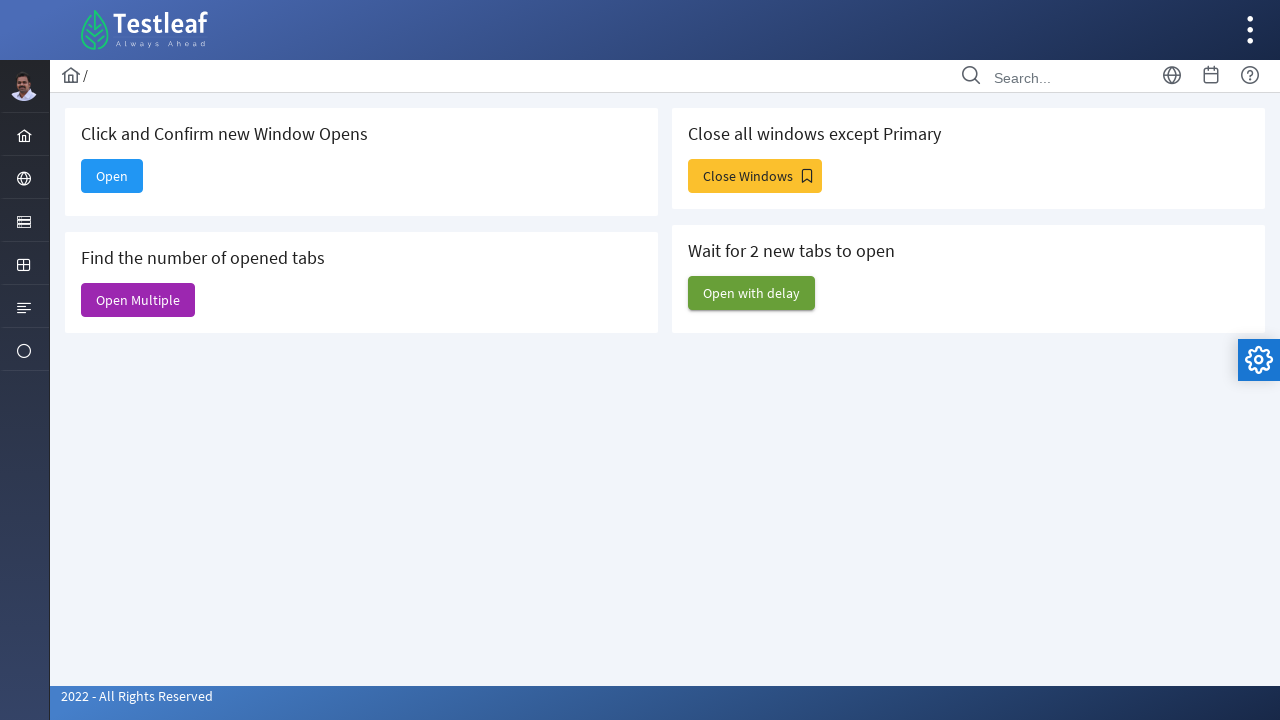

Closed a non-primary window
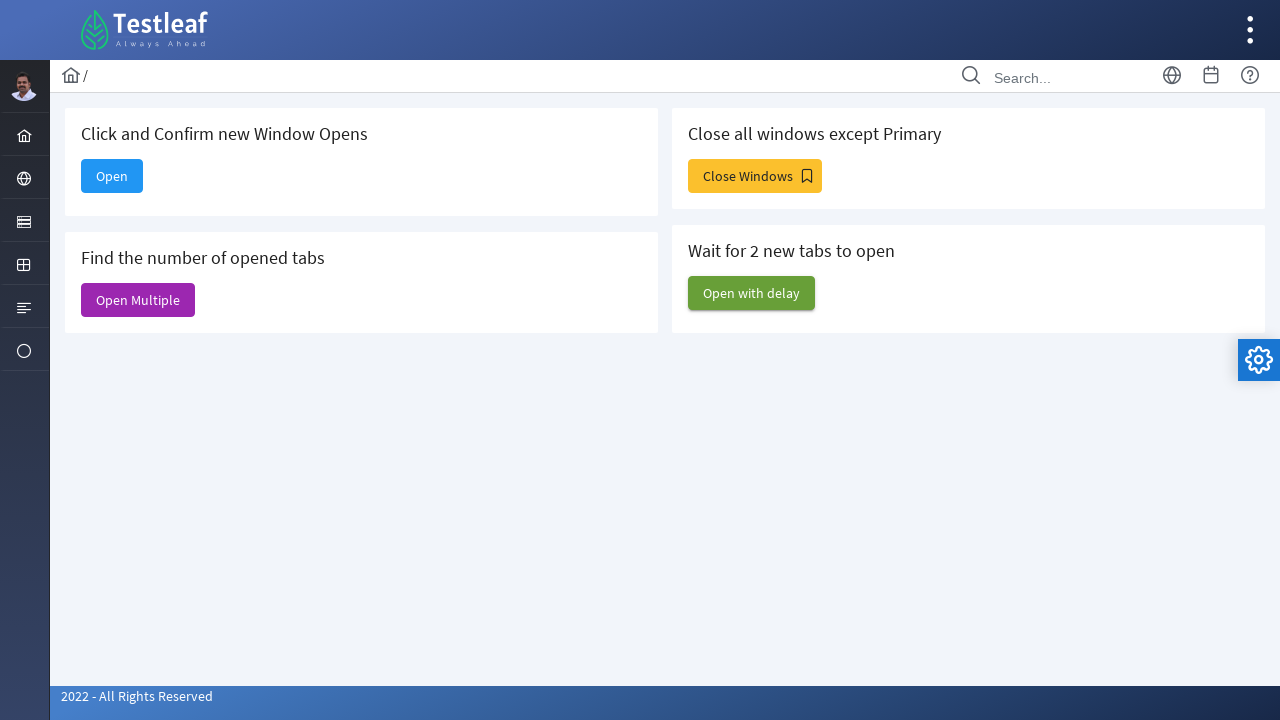

Closed a non-primary window
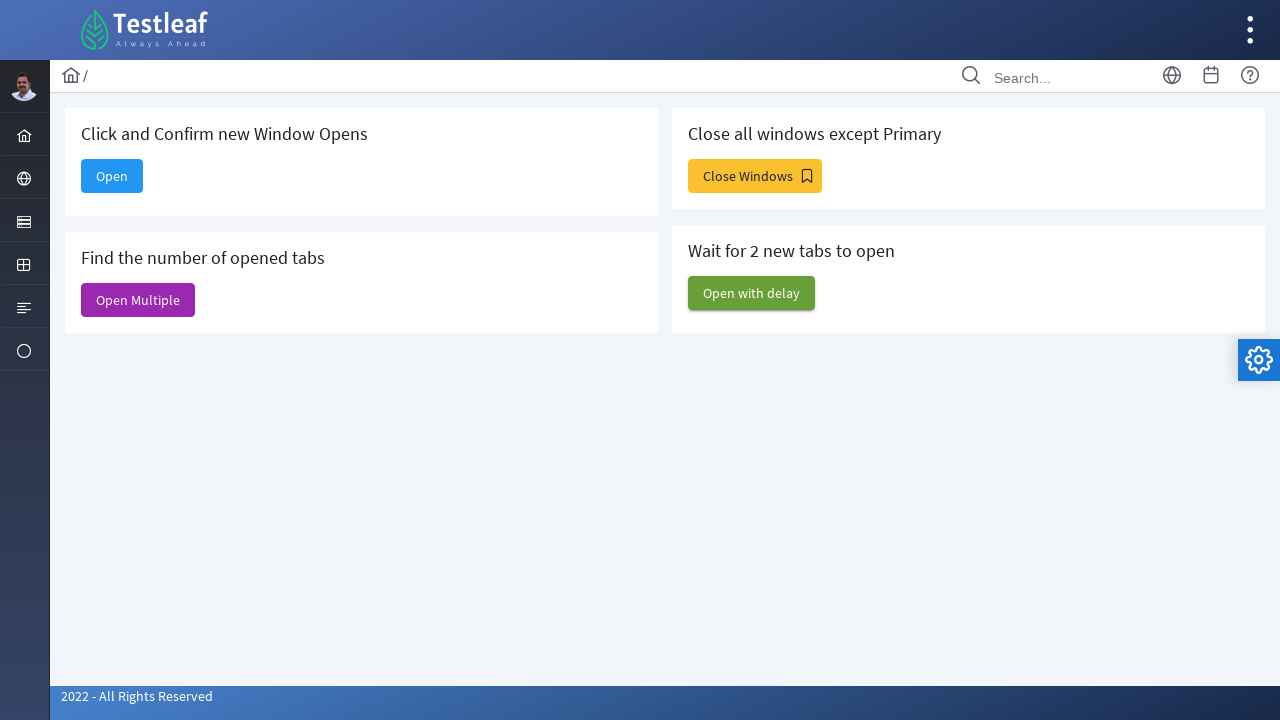

Closed a non-primary window
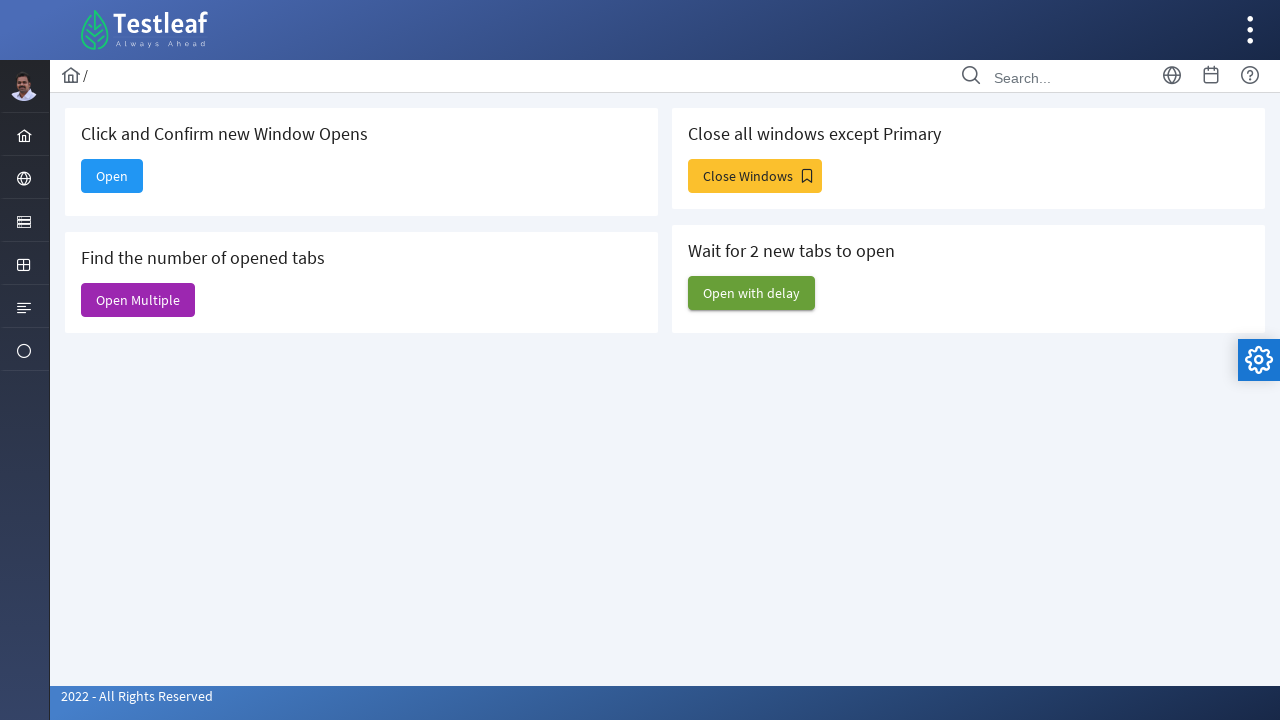

Closed a non-primary window
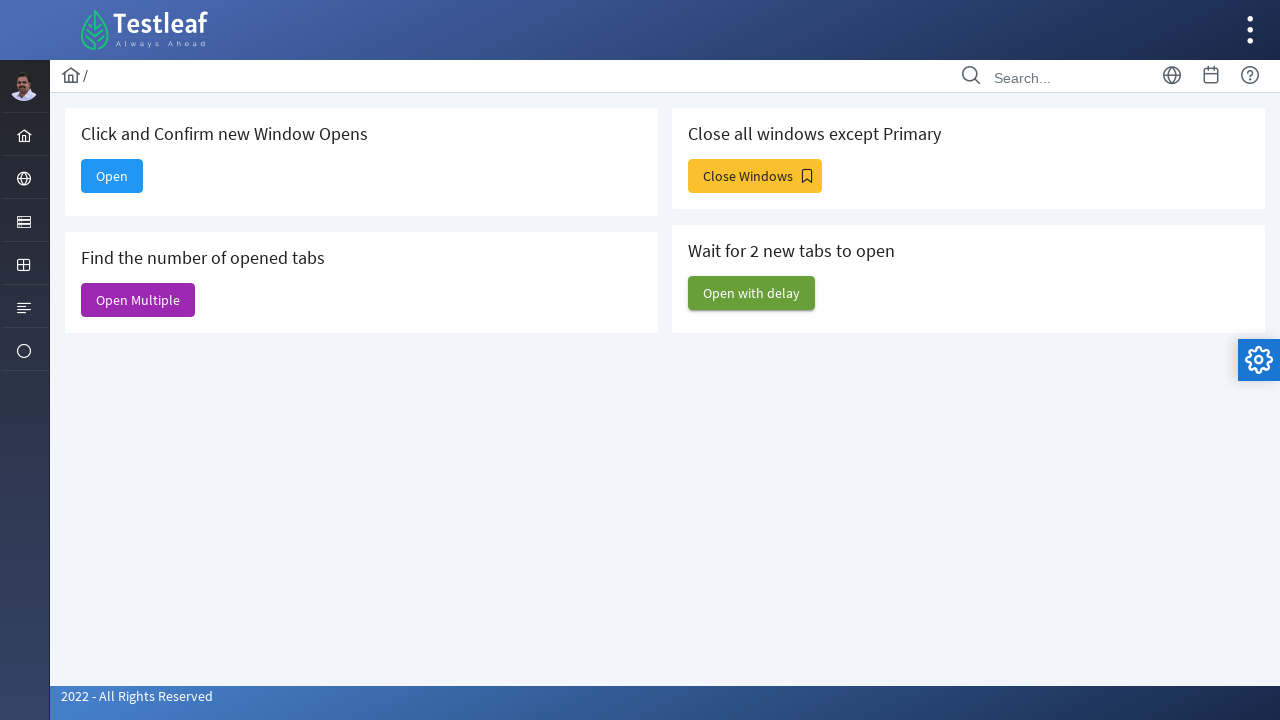

Clicked 'Open with delay' button to open windows with delay at (752, 293) on xpath=//span[text()='Open with delay']
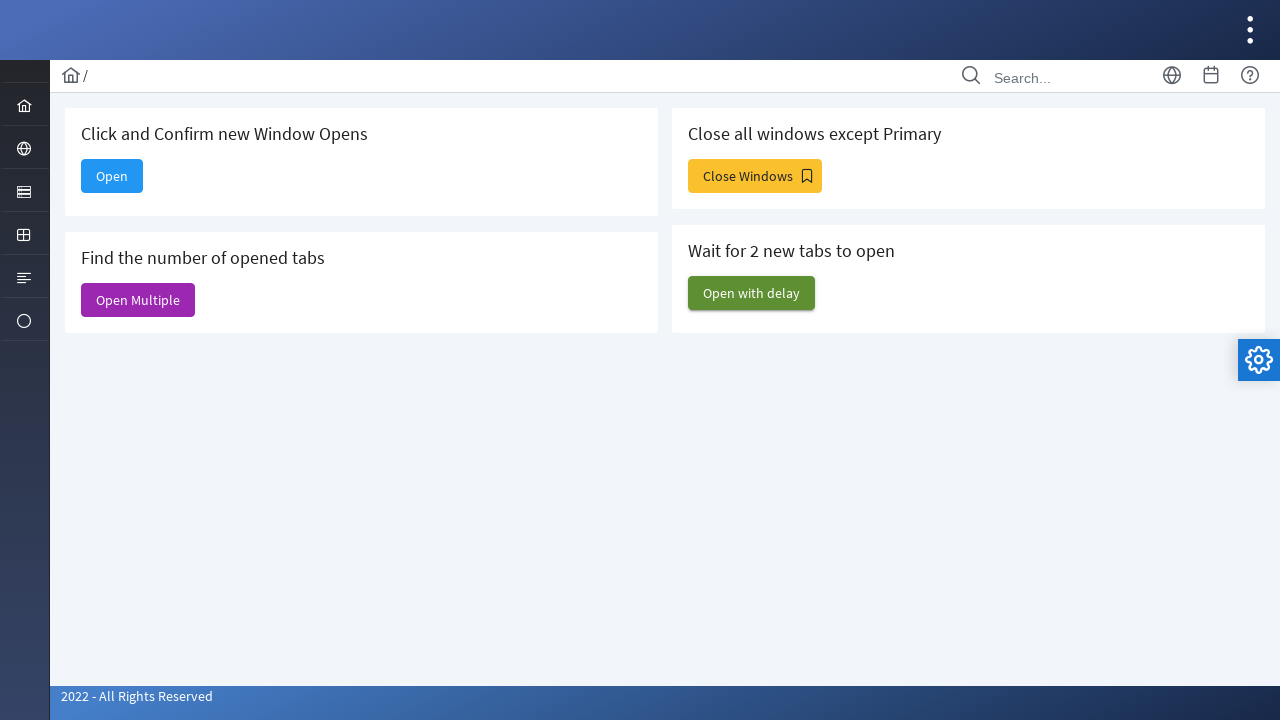

First delayed window opened and captured
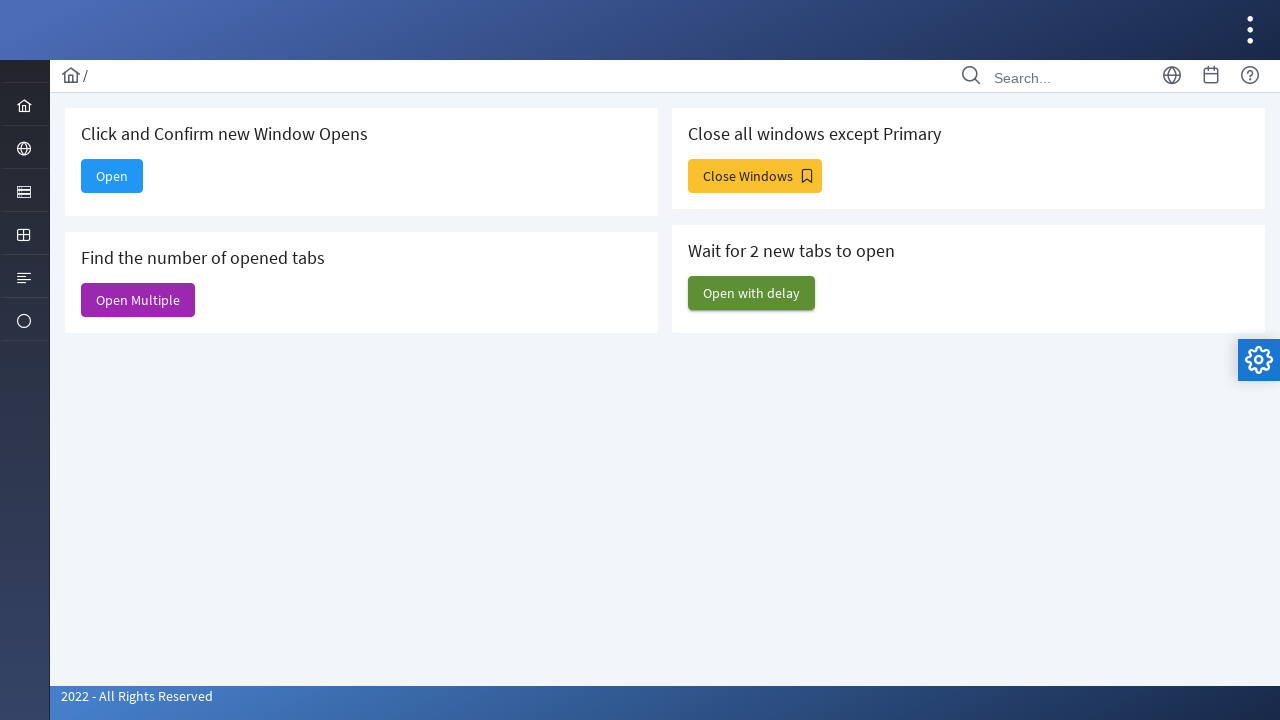

Second delayed window opened and captured
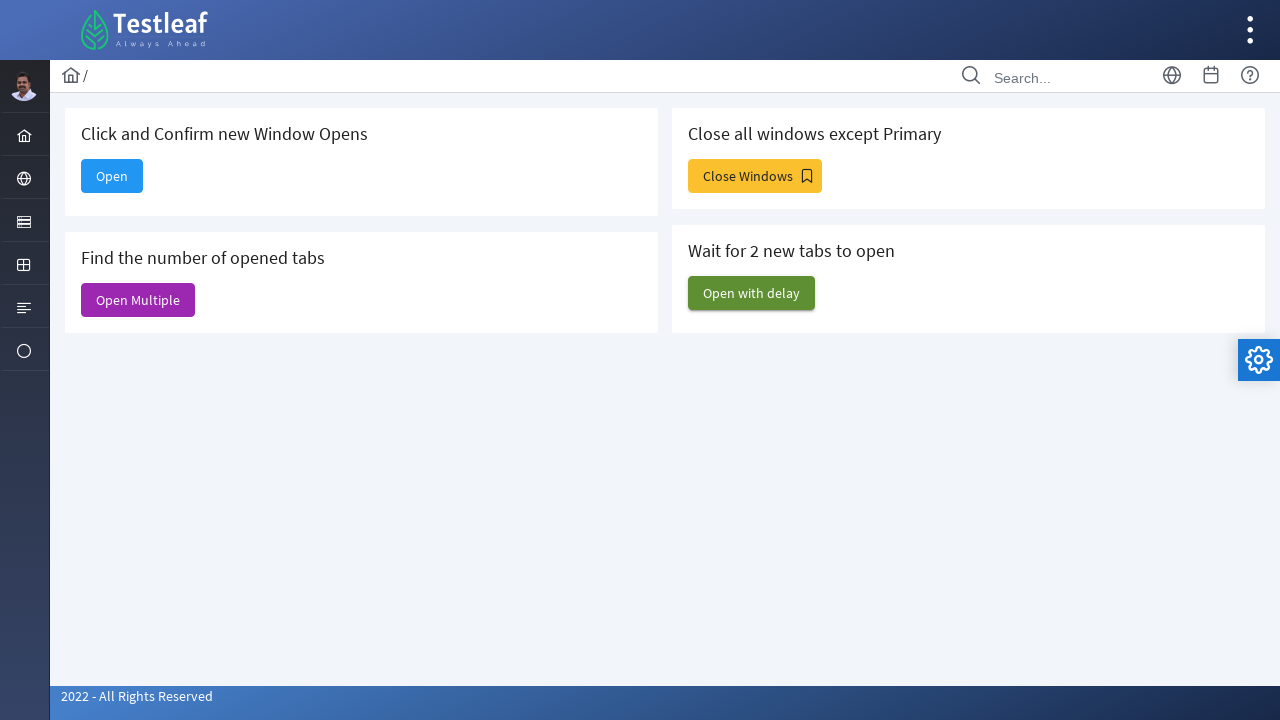

Closed first delayed window
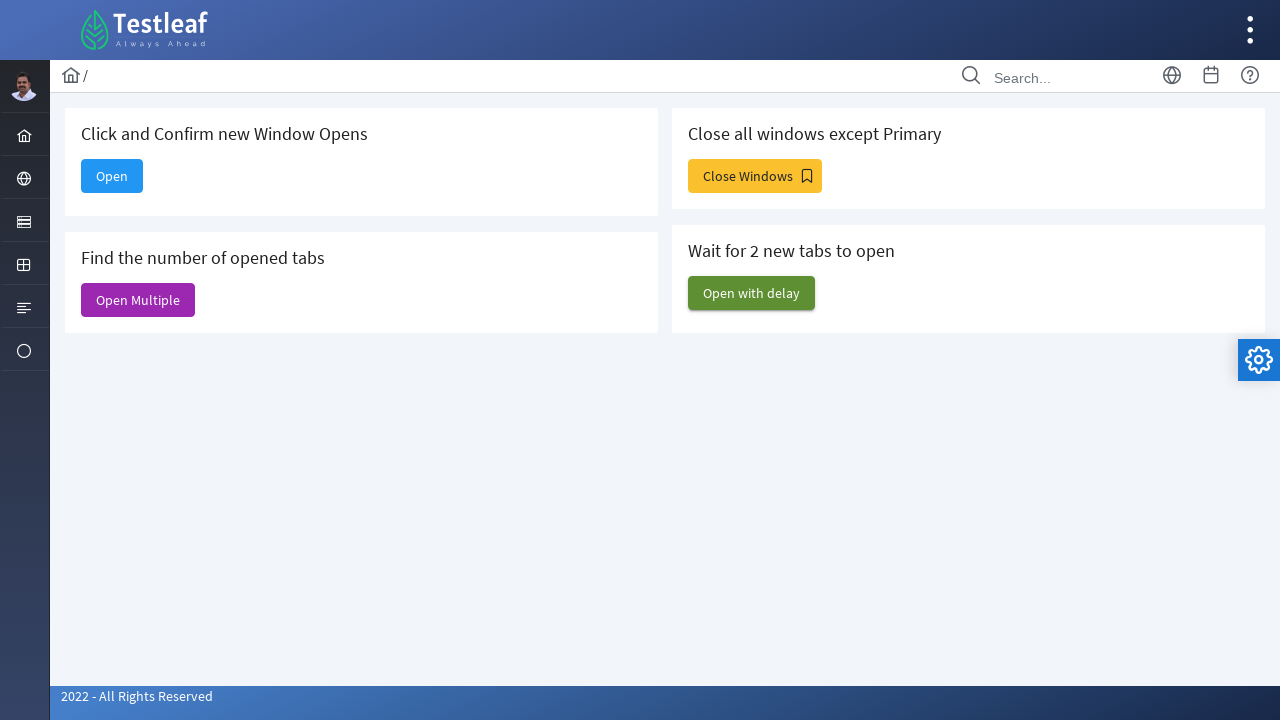

Closed second delayed window
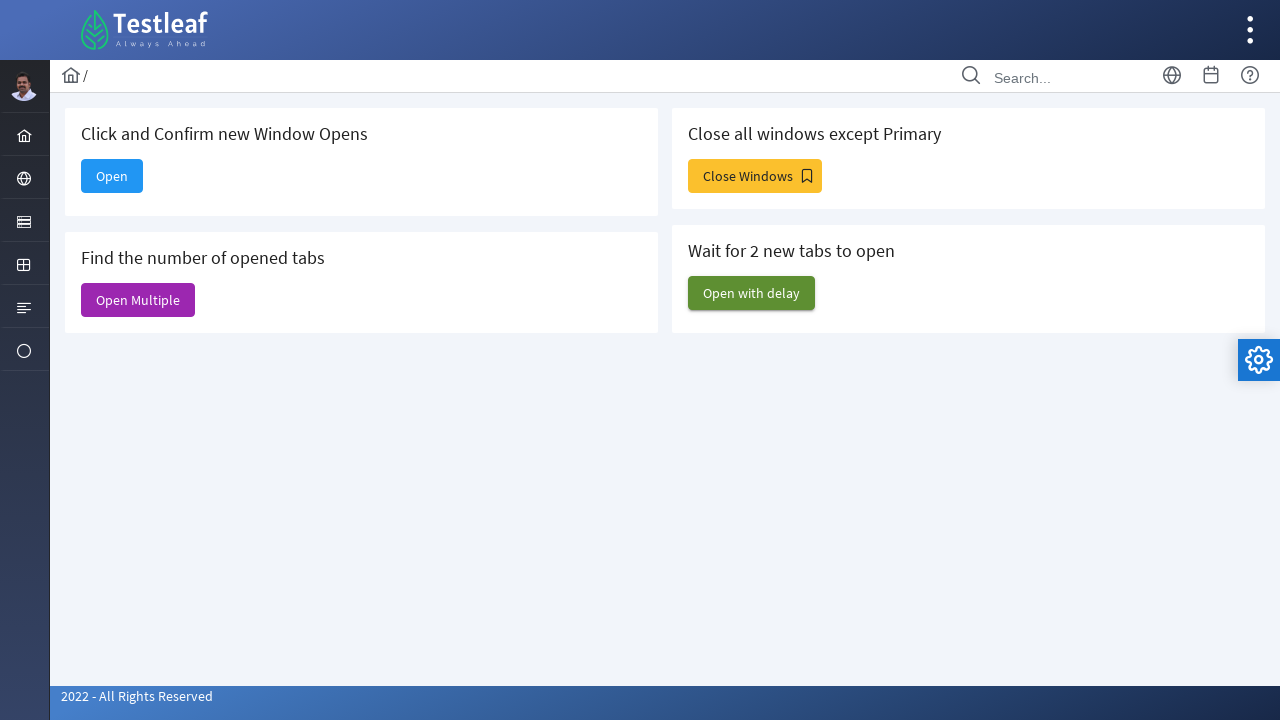

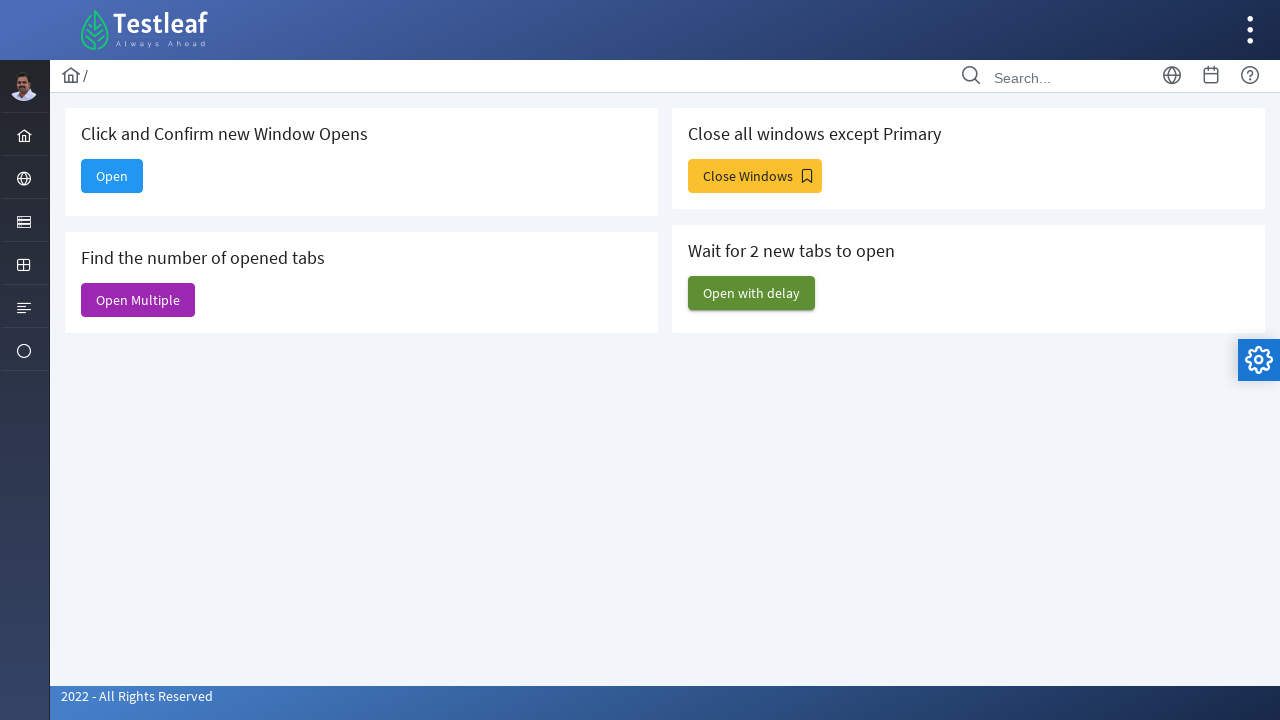